Navigates to JSONPath.com website and verifies that the page contains the text "JSONPath Online Evaluator"

Starting URL: https://jsonpath.com/

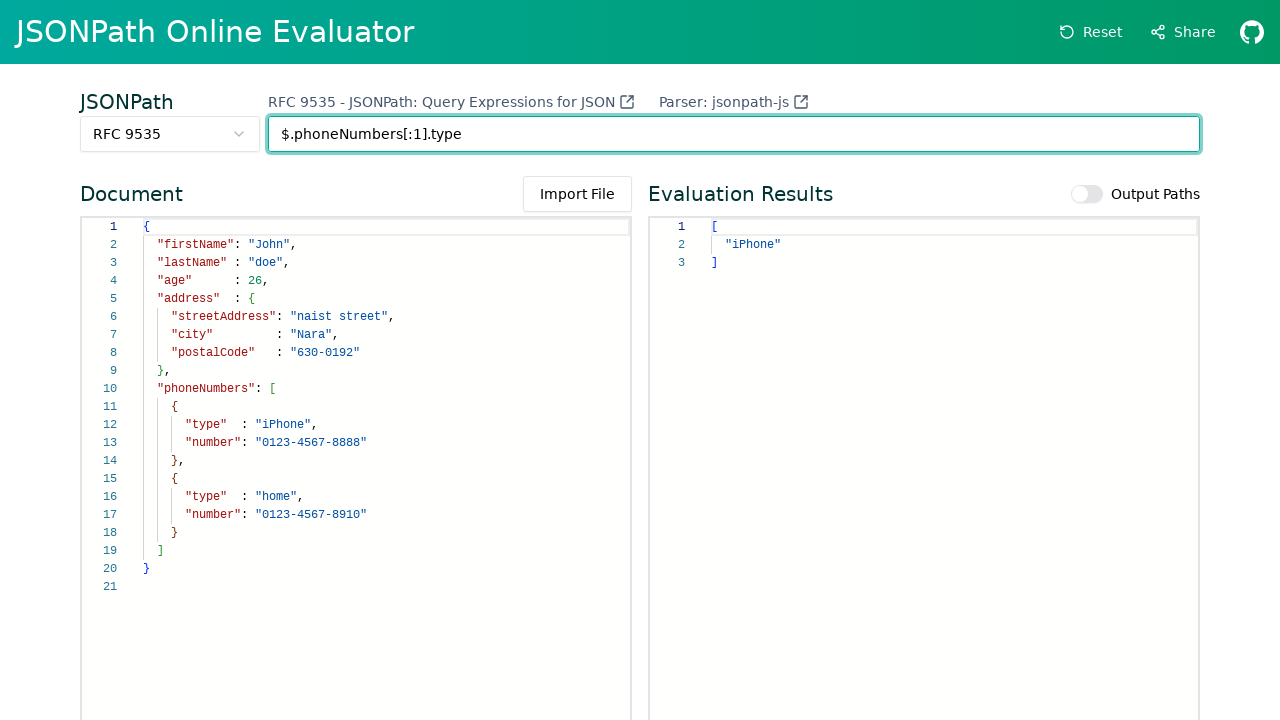

Navigated to https://jsonpath.com/
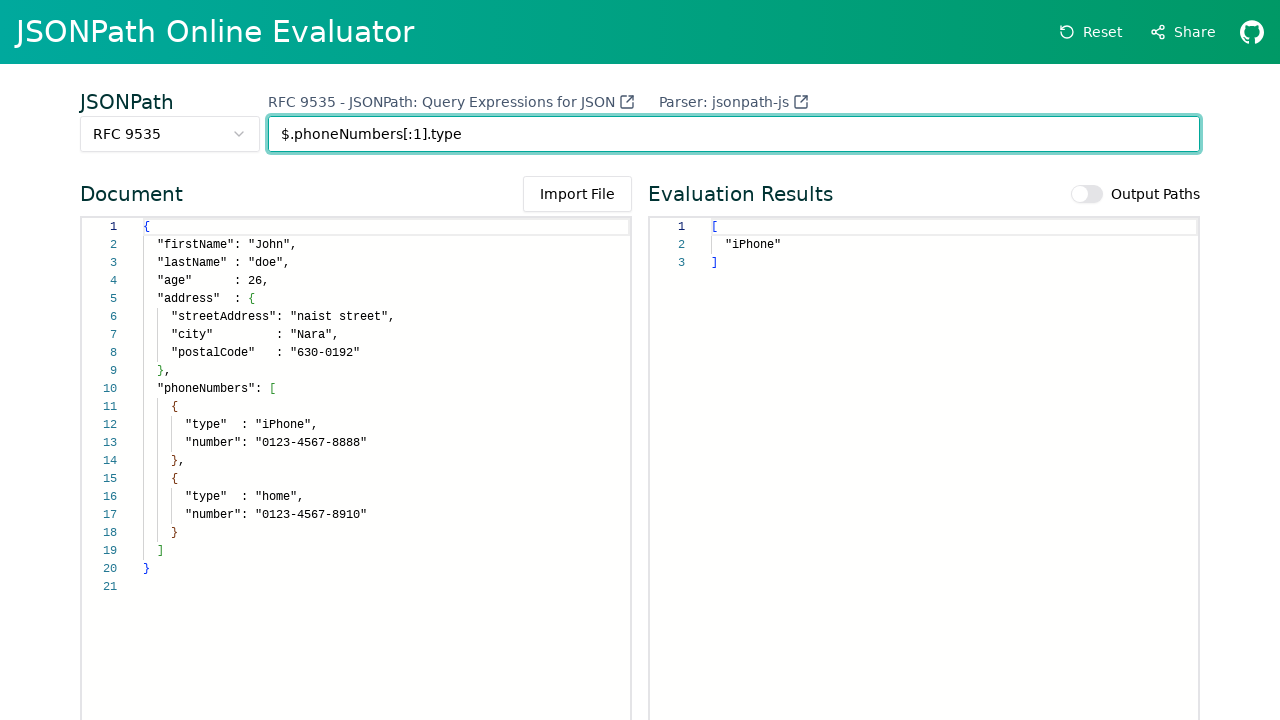

Verified that page contains 'JSONPath Online Evaluator' text
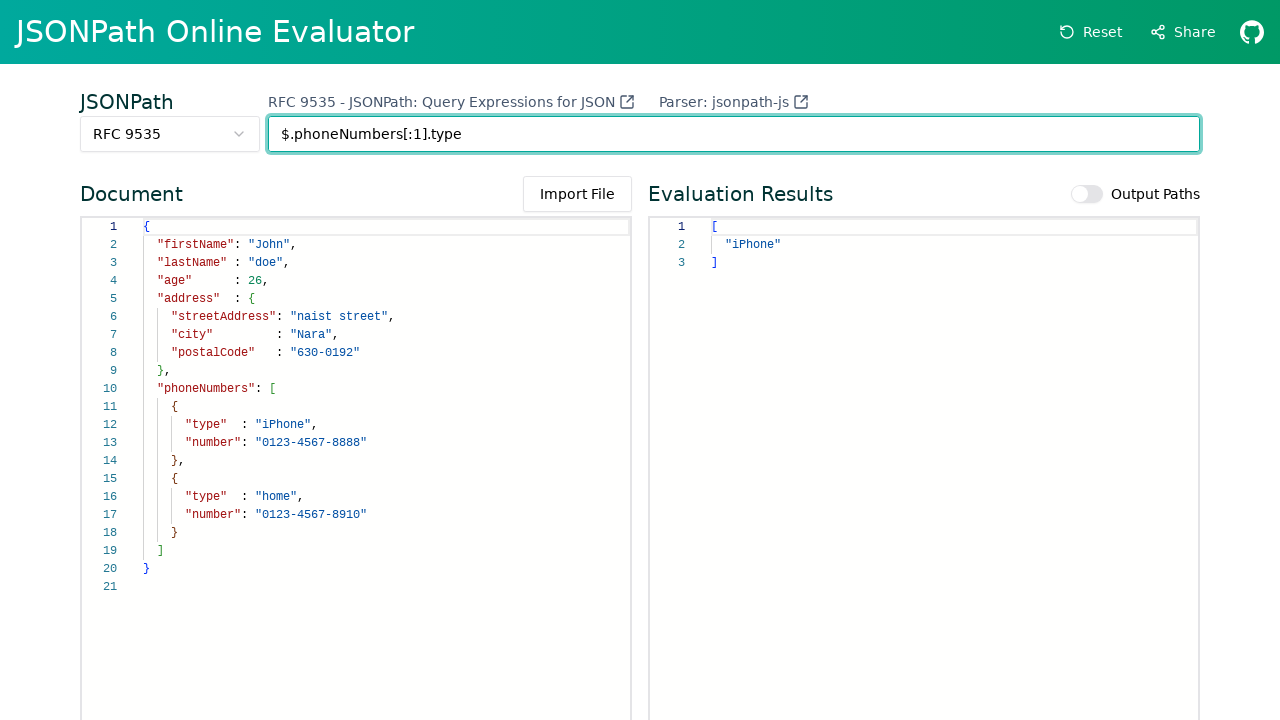

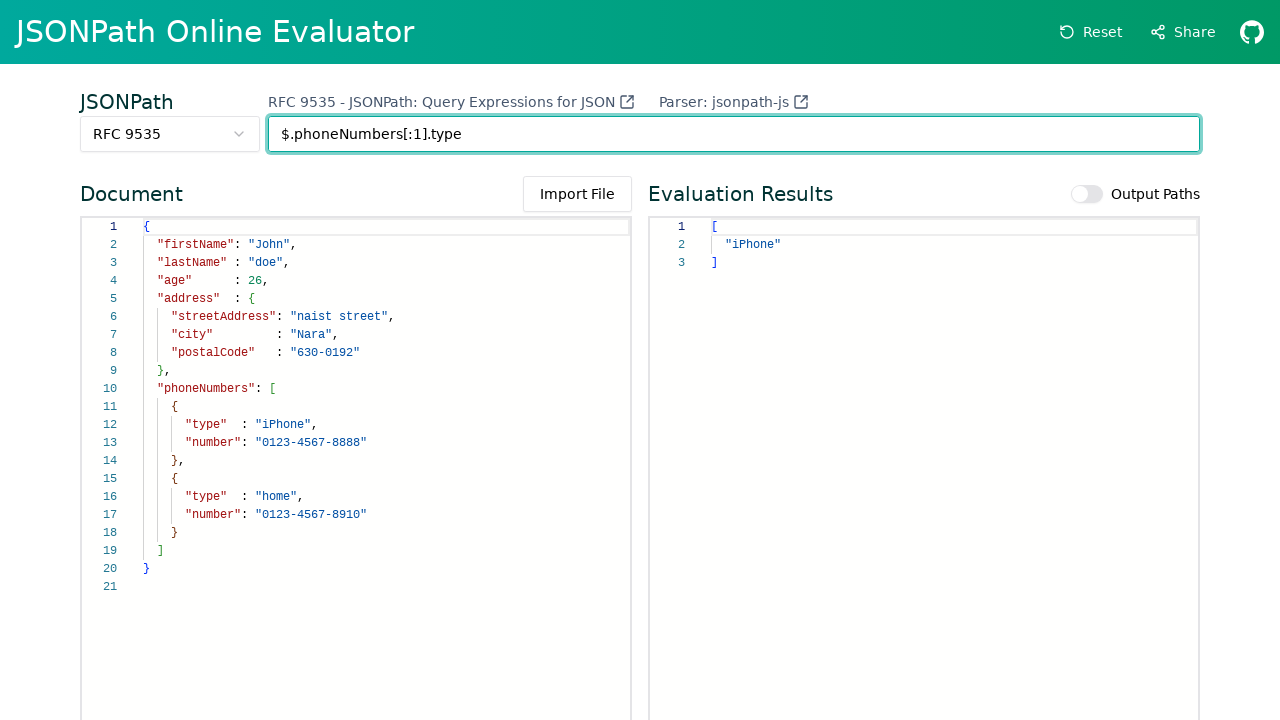